Tests range slider by clicking on the Range tab and moving the left slider handle to the minimum position

Starting URL: http://www.globalsqa.com/demo-site/sliders

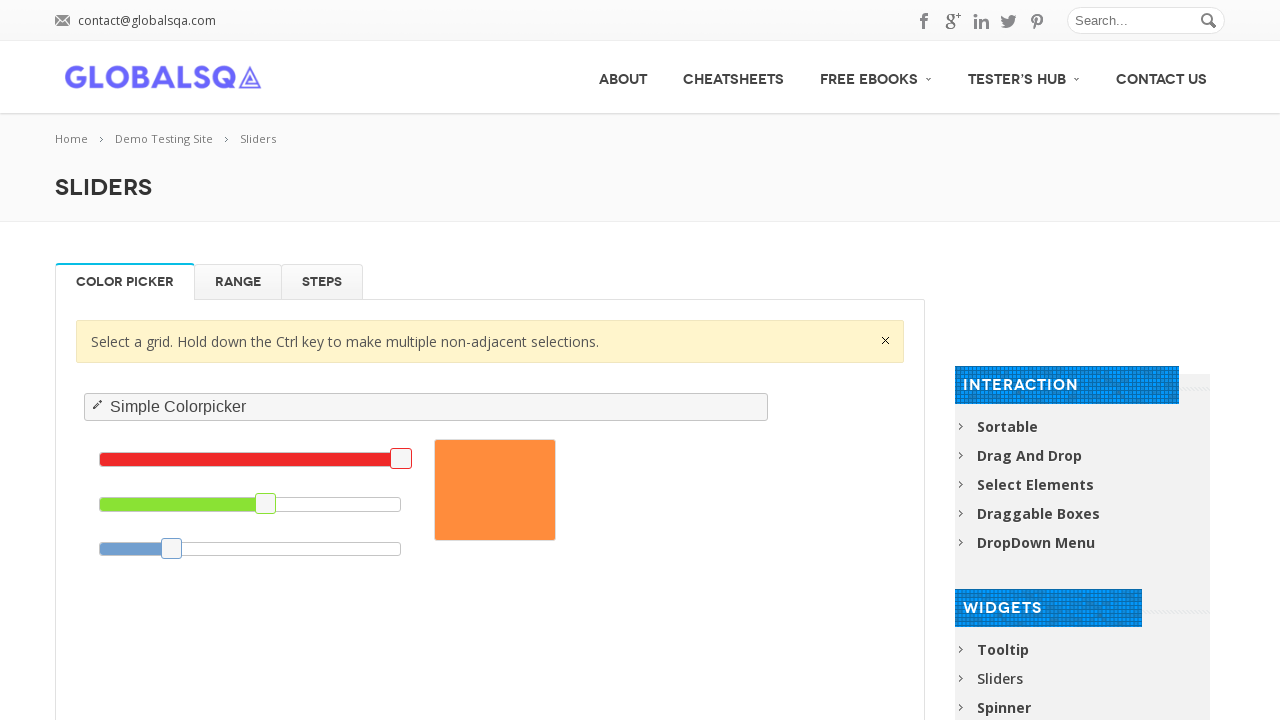

Clicked on the Range tab at (238, 282) on #Range
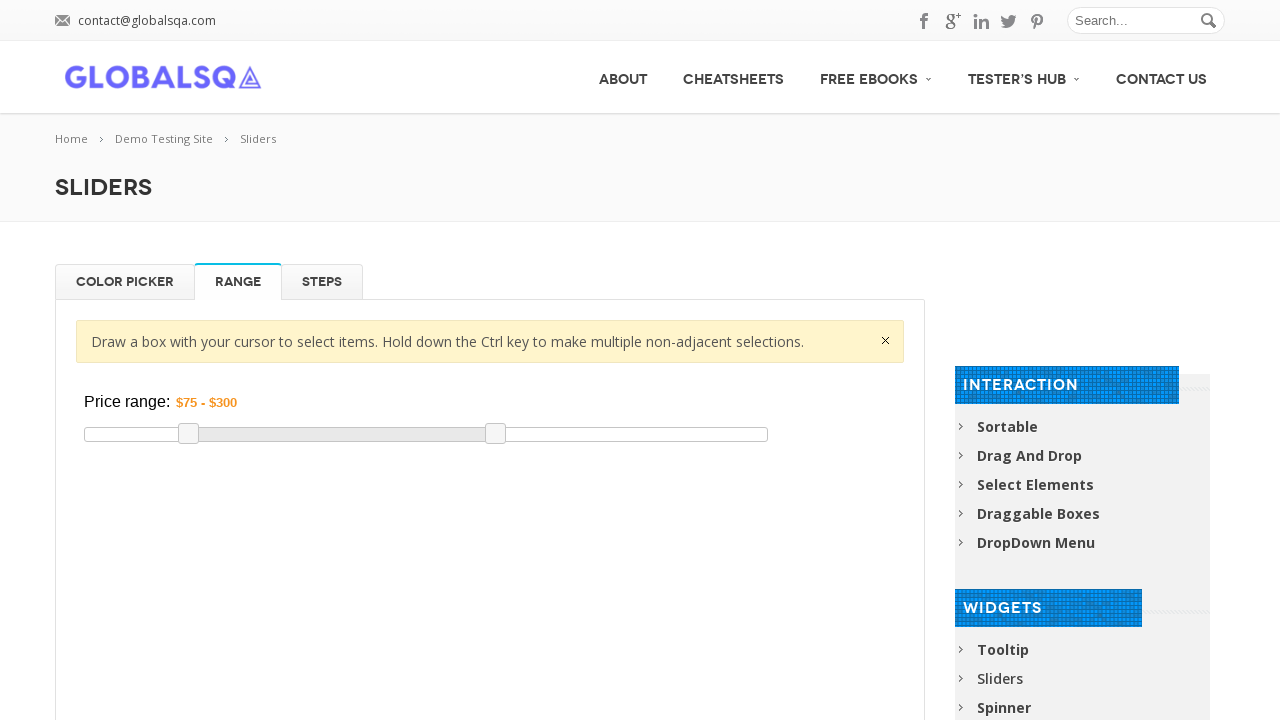

Located the Range slider iframe
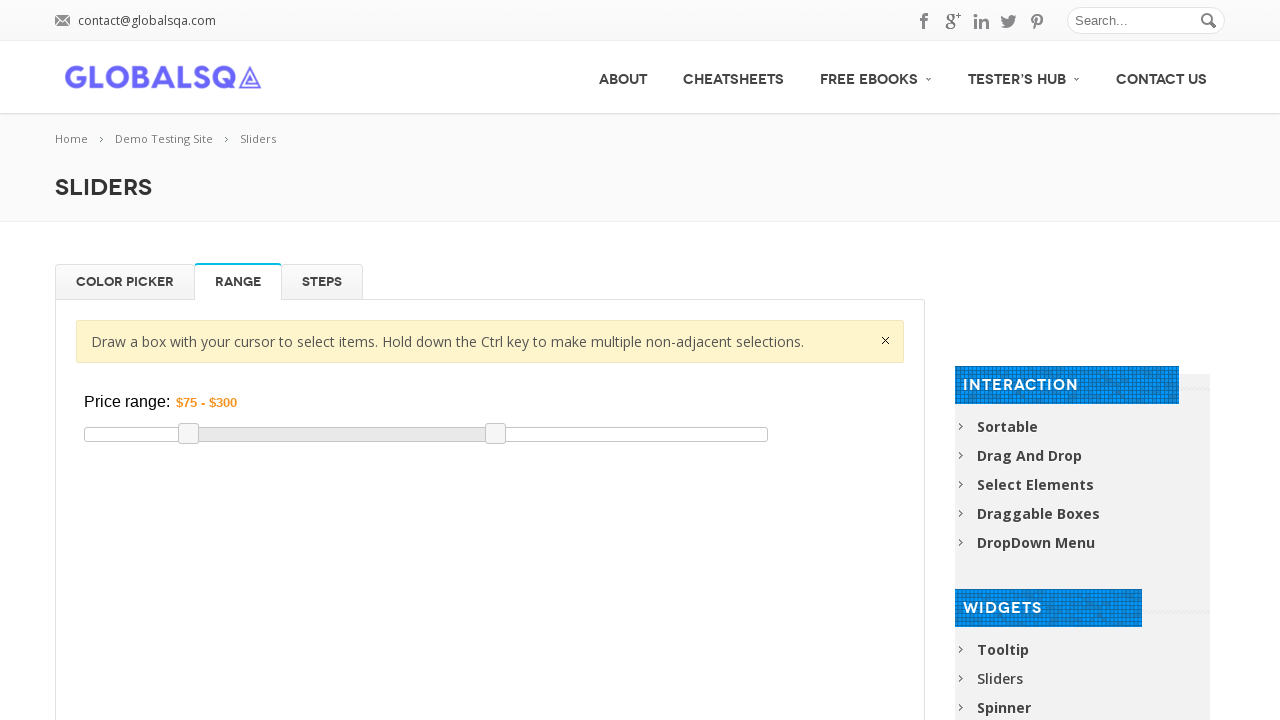

Located the slider element
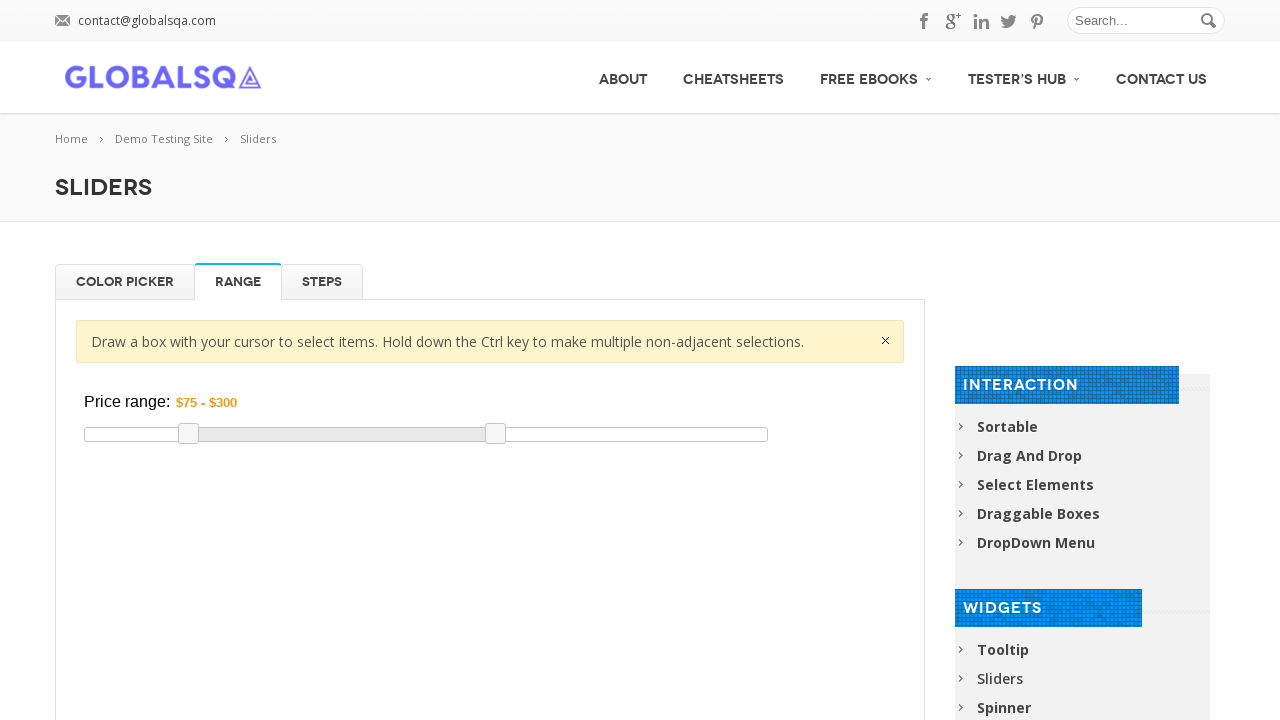

Located the left slider handle
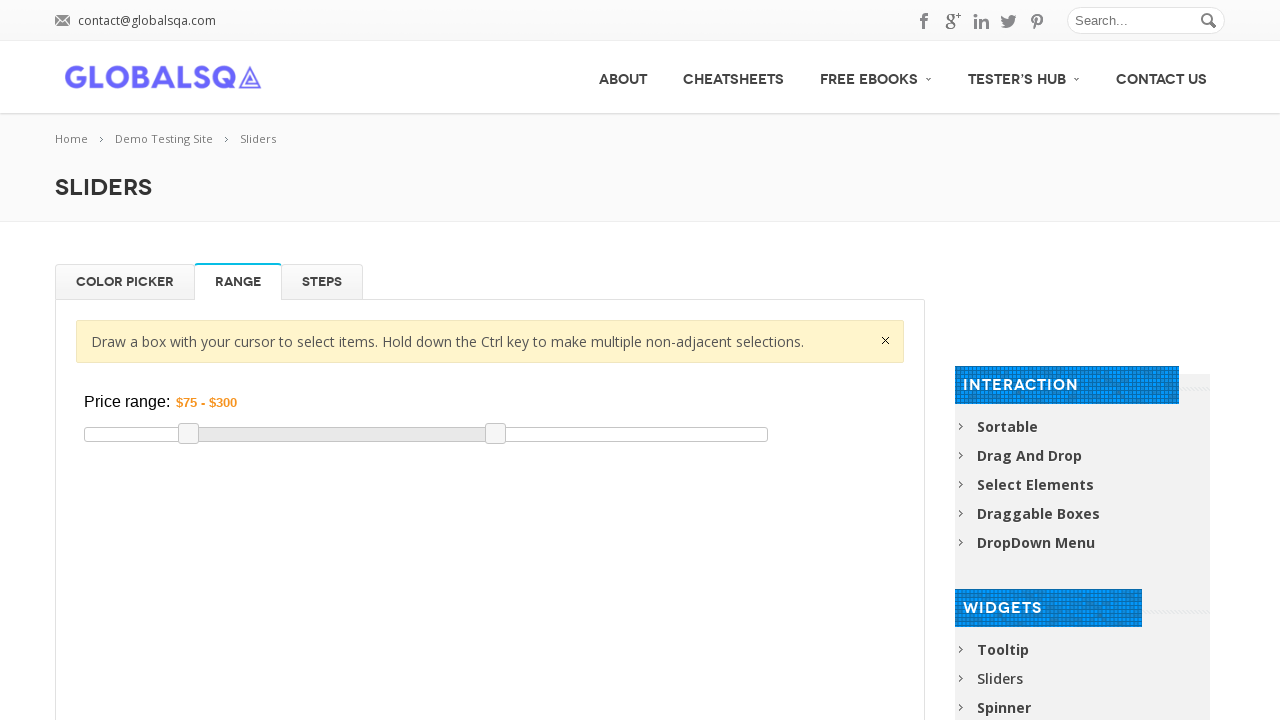

Dragged left slider handle to minimum position at (85, 428)
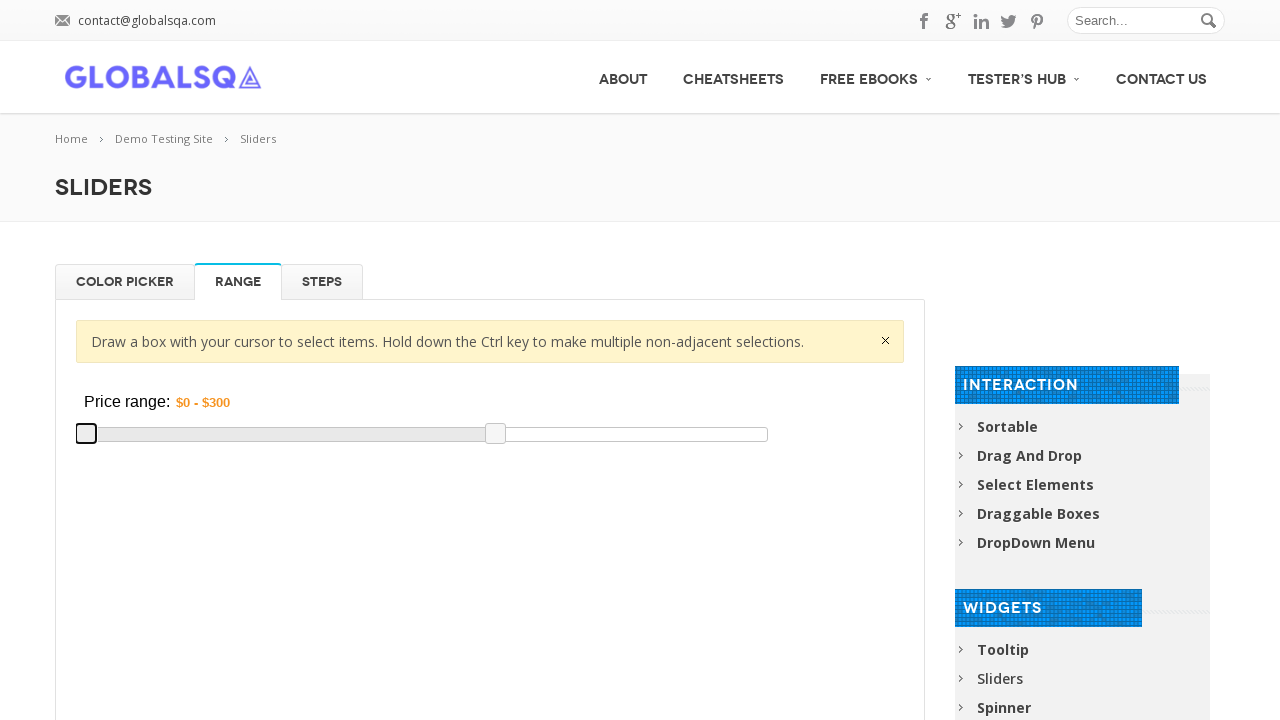

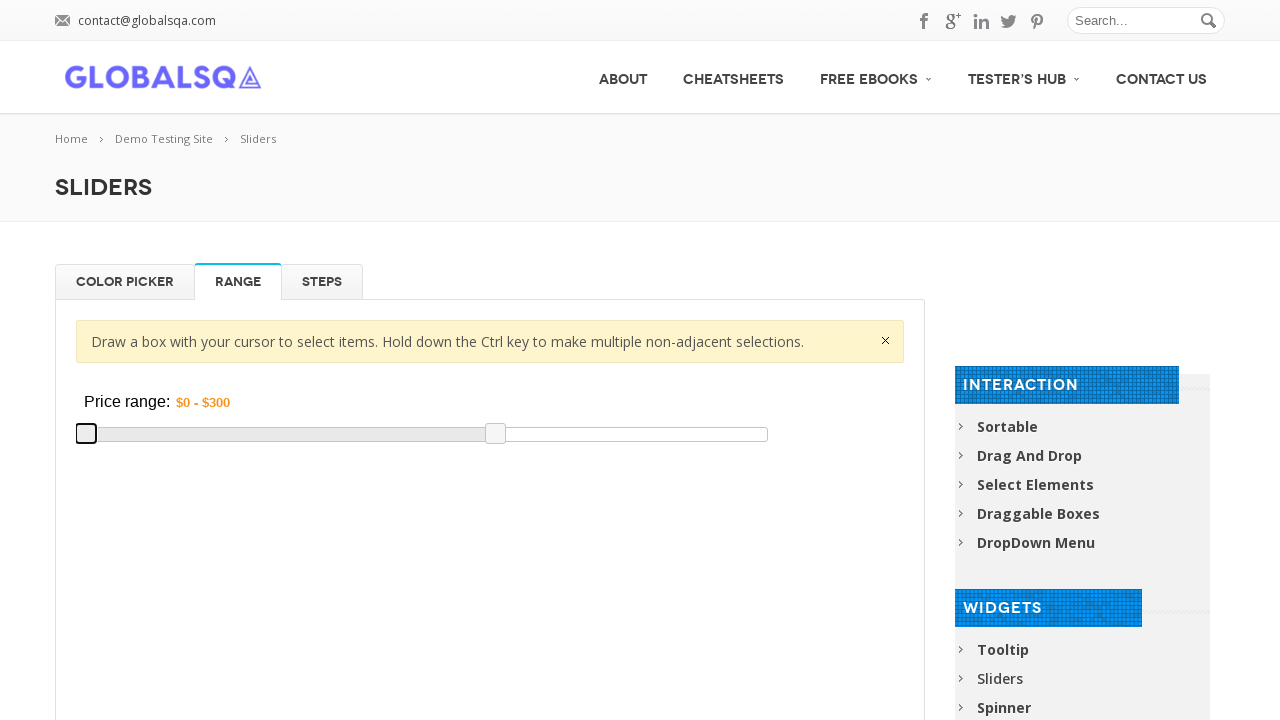